Tests radio button and checkbox functionality on a practice form by selecting the male gender radio button and then selecting a profession checkbox from a list

Starting URL: https://demoqa.com/automation-practice-form/

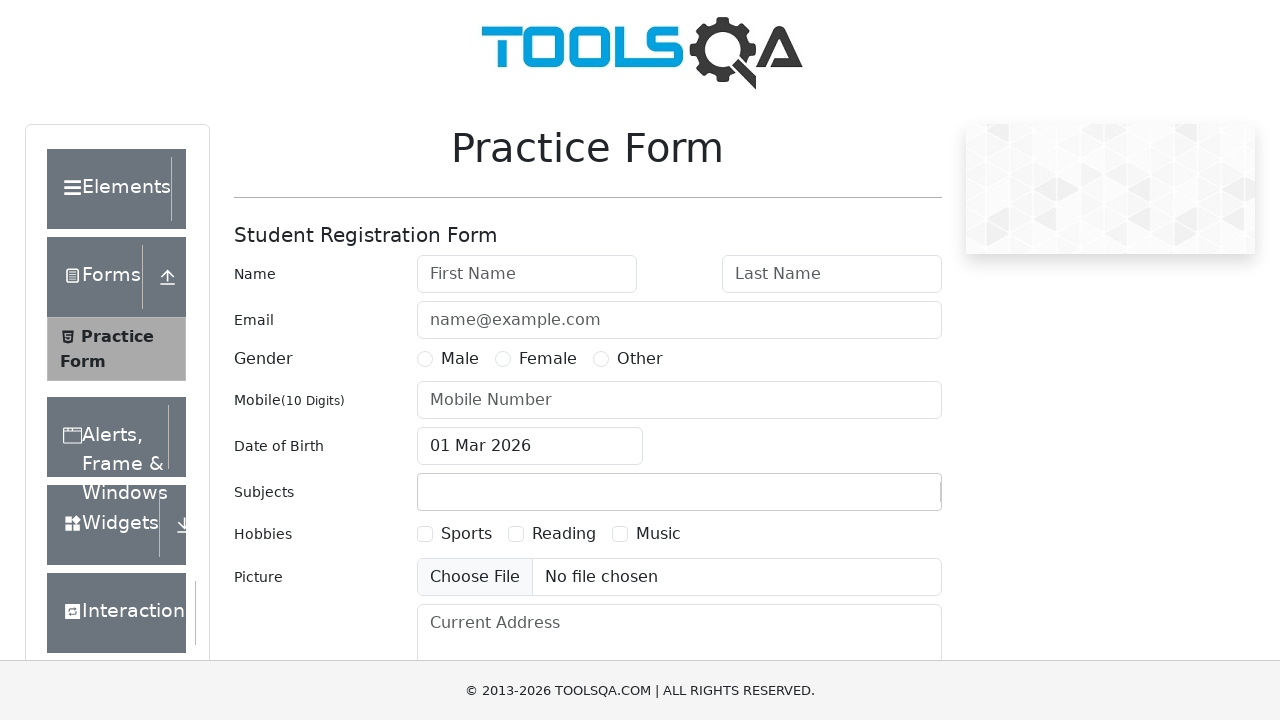

Clicked male gender radio button at (425, 359) on input#gender-radio-1
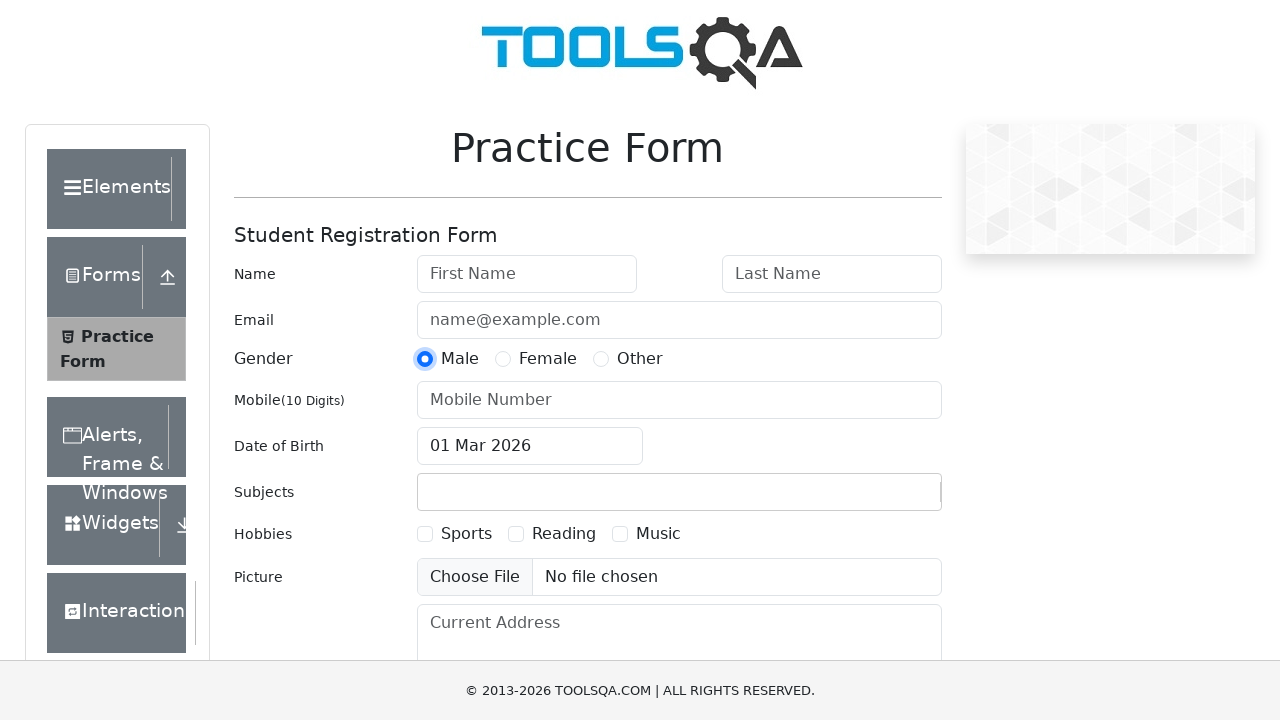

Waited for profession checkboxes to be visible
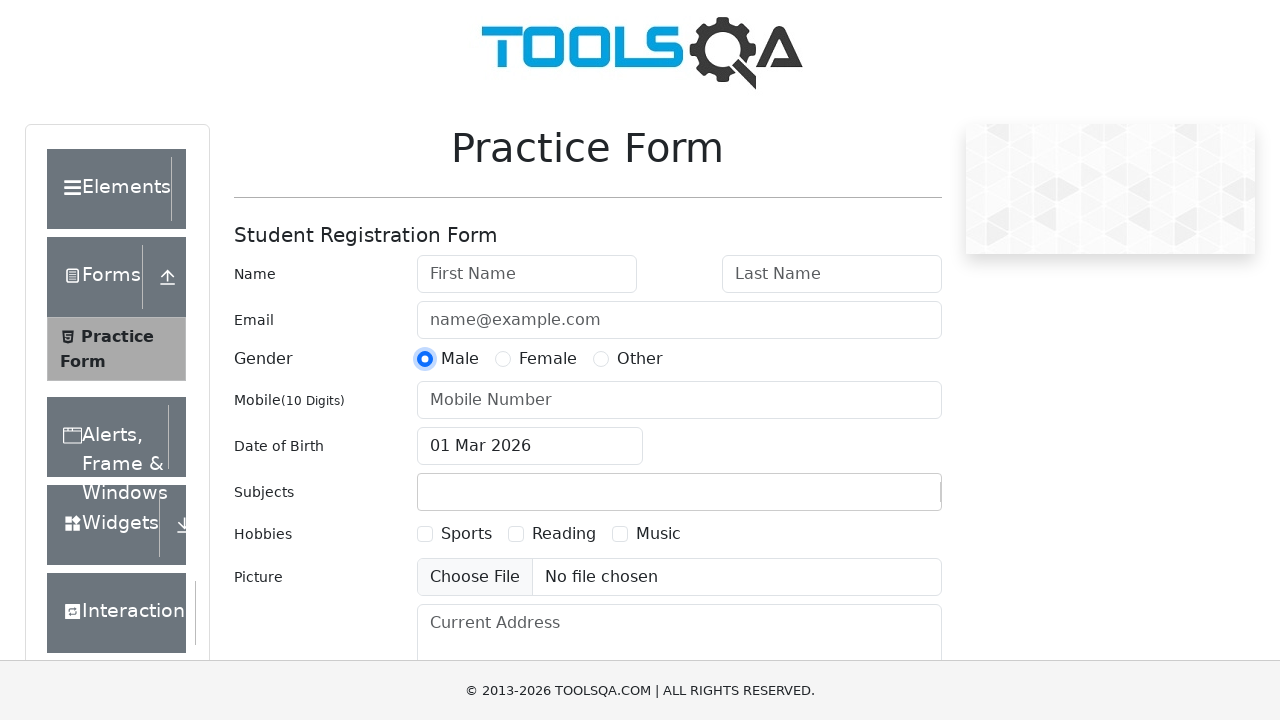

Located 3 checkboxes on the form
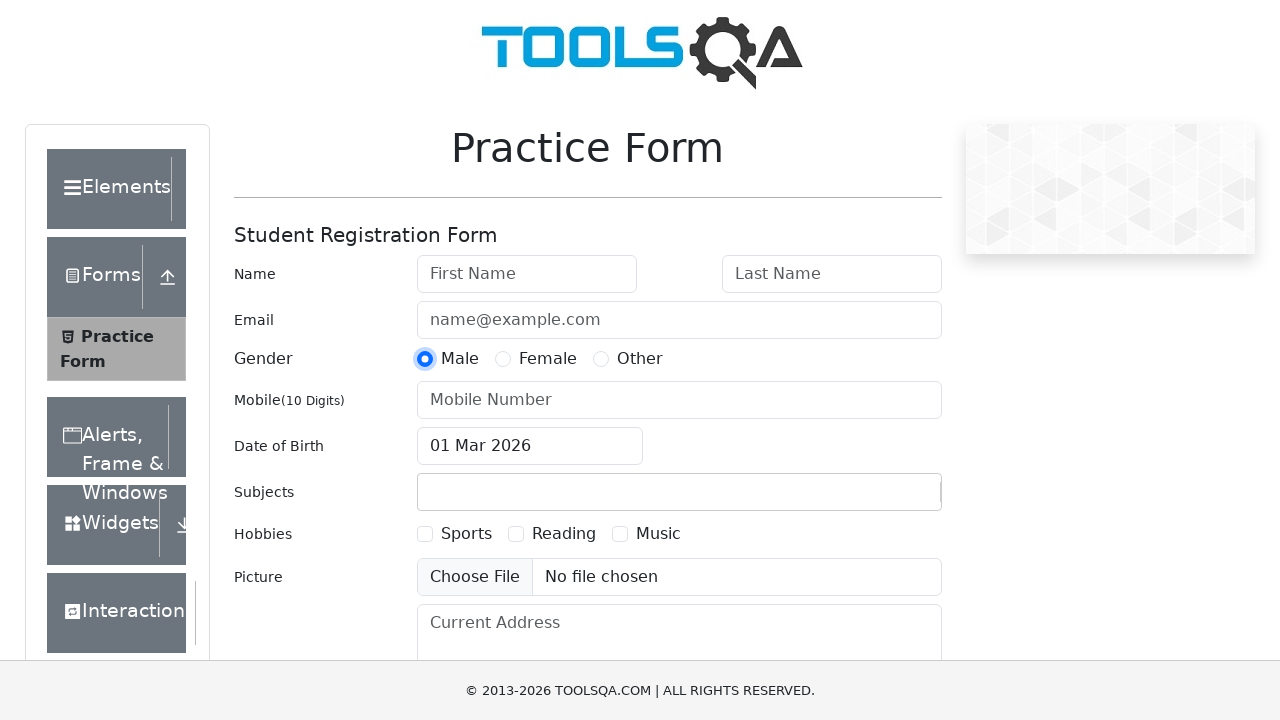

Clicked enabled checkbox at index 0 at (425, 534) on input[type='checkbox'] >> nth=0
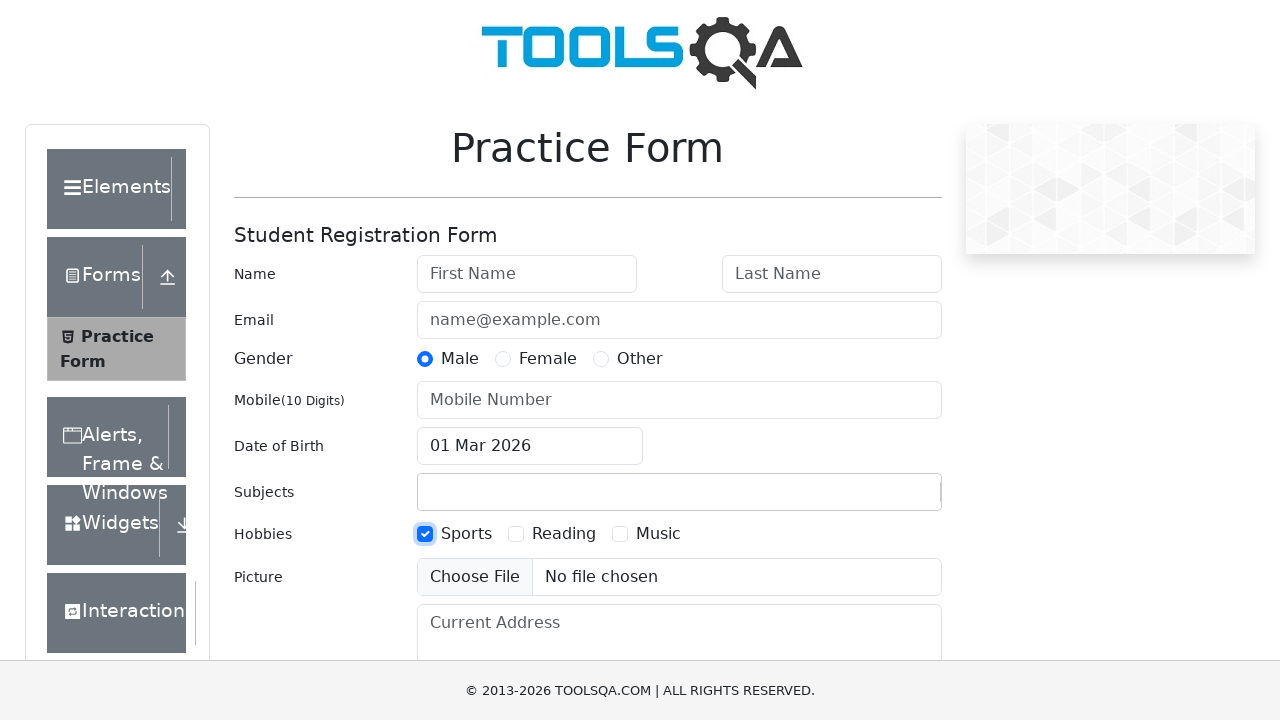

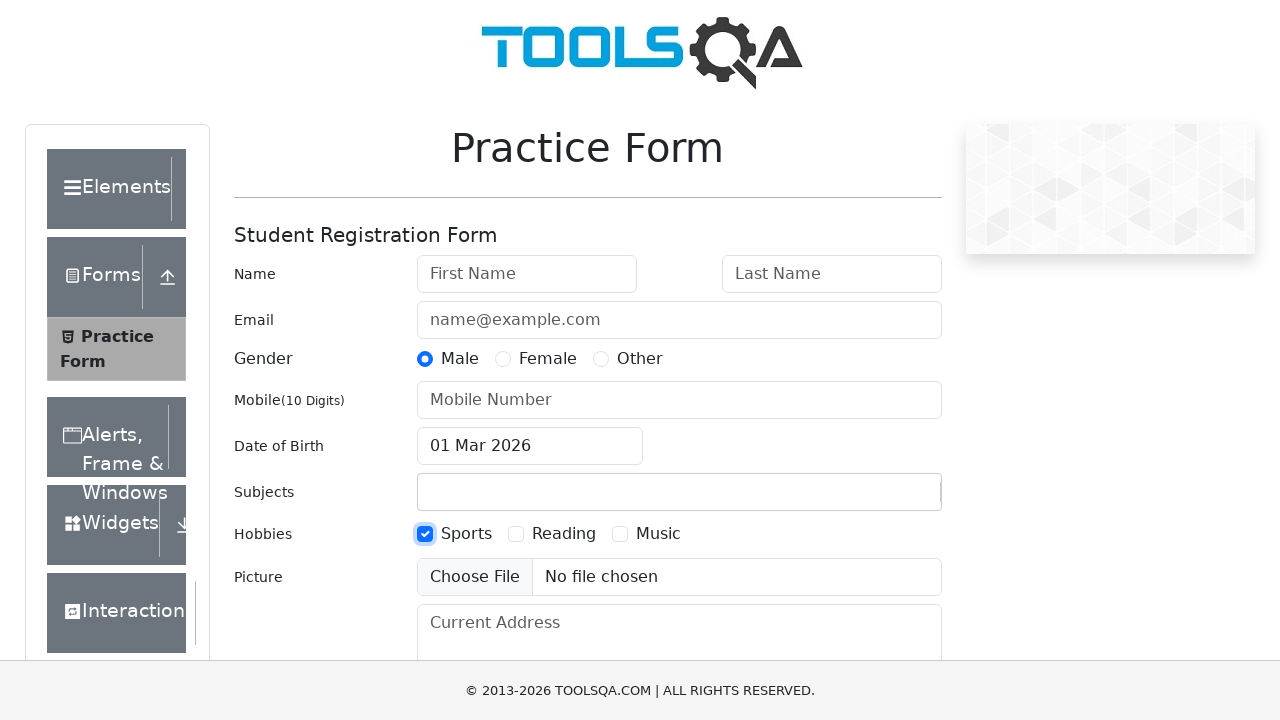